Tests browser navigational commands by navigating between two websites, using back/forward navigation, and refreshing the page

Starting URL: https://demo.nopcommerce.com/

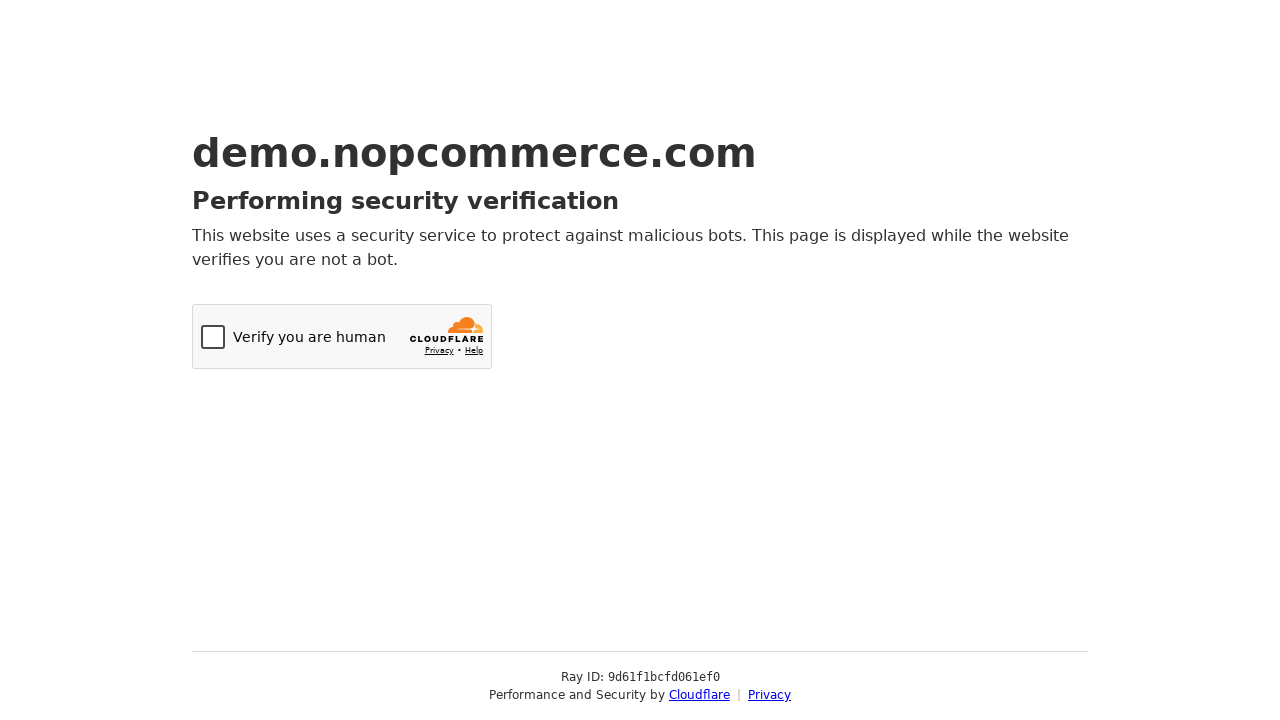

Navigated to nopCommerce demo homepage
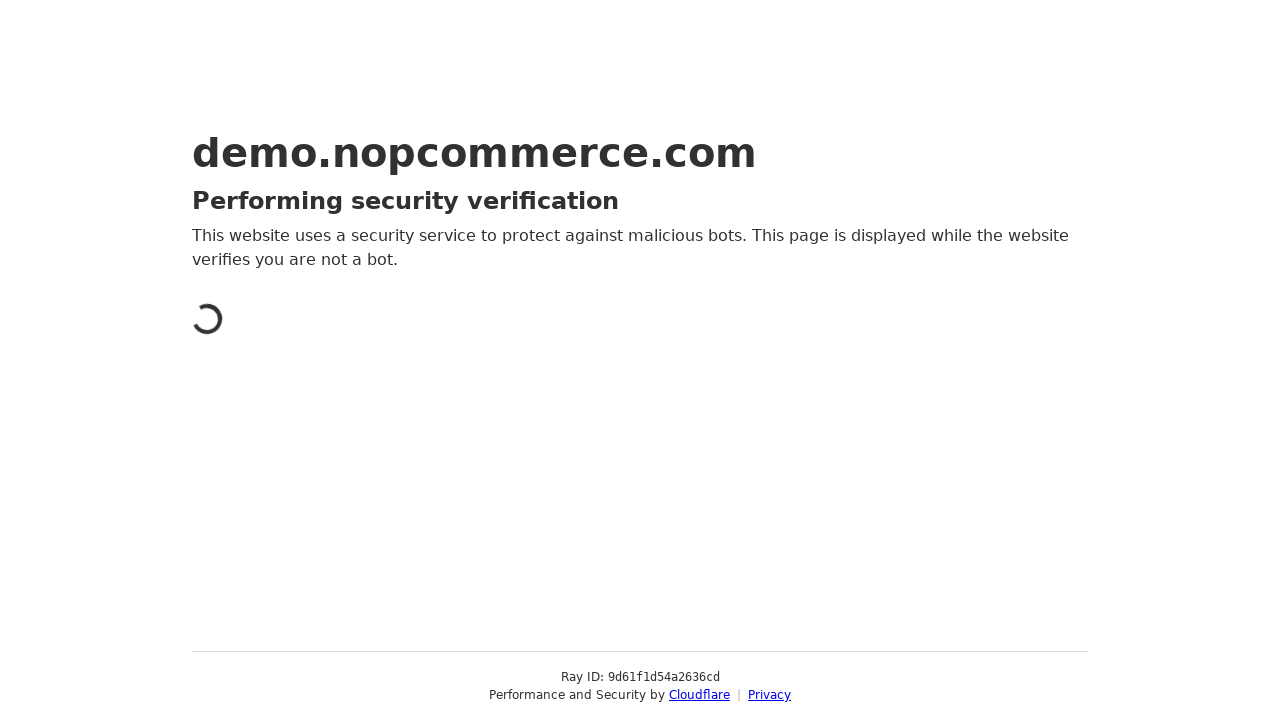

Set viewport size to 1920x1080
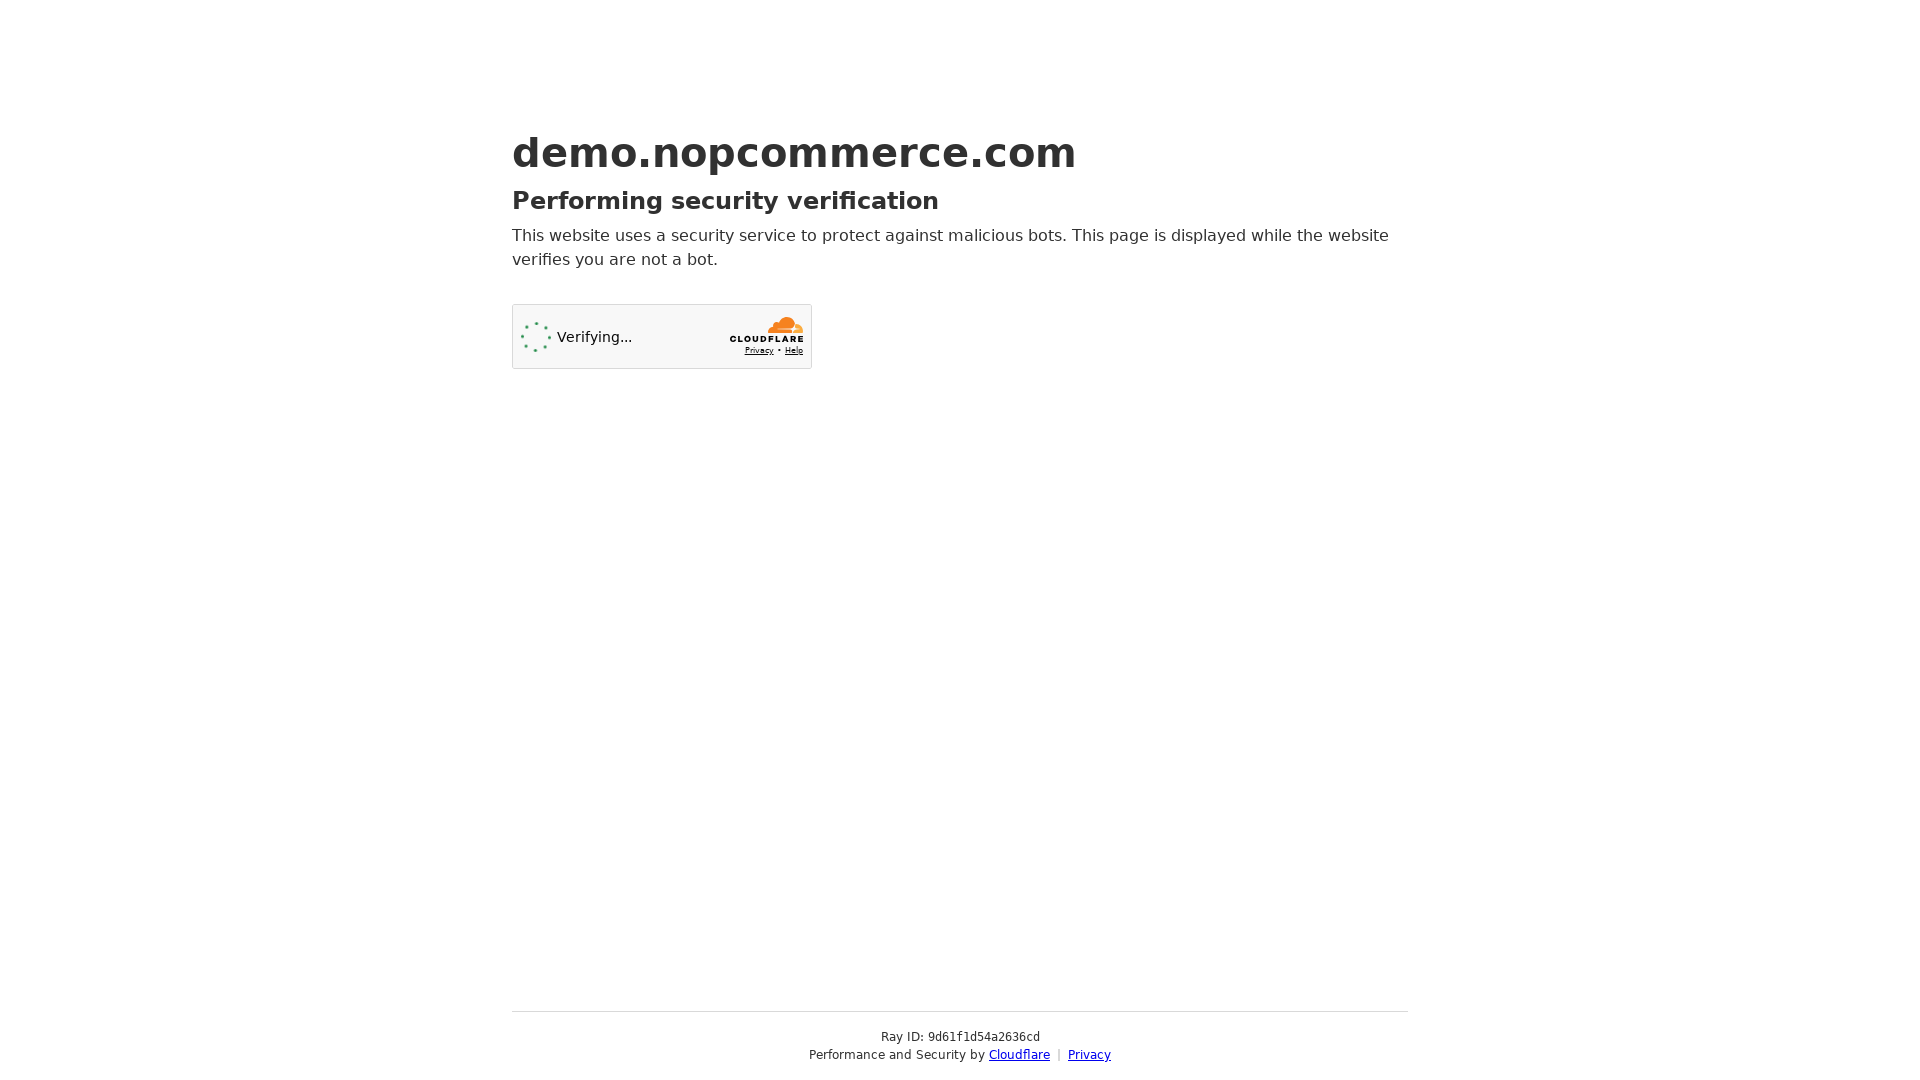

Navigated to OrangeHRM login page
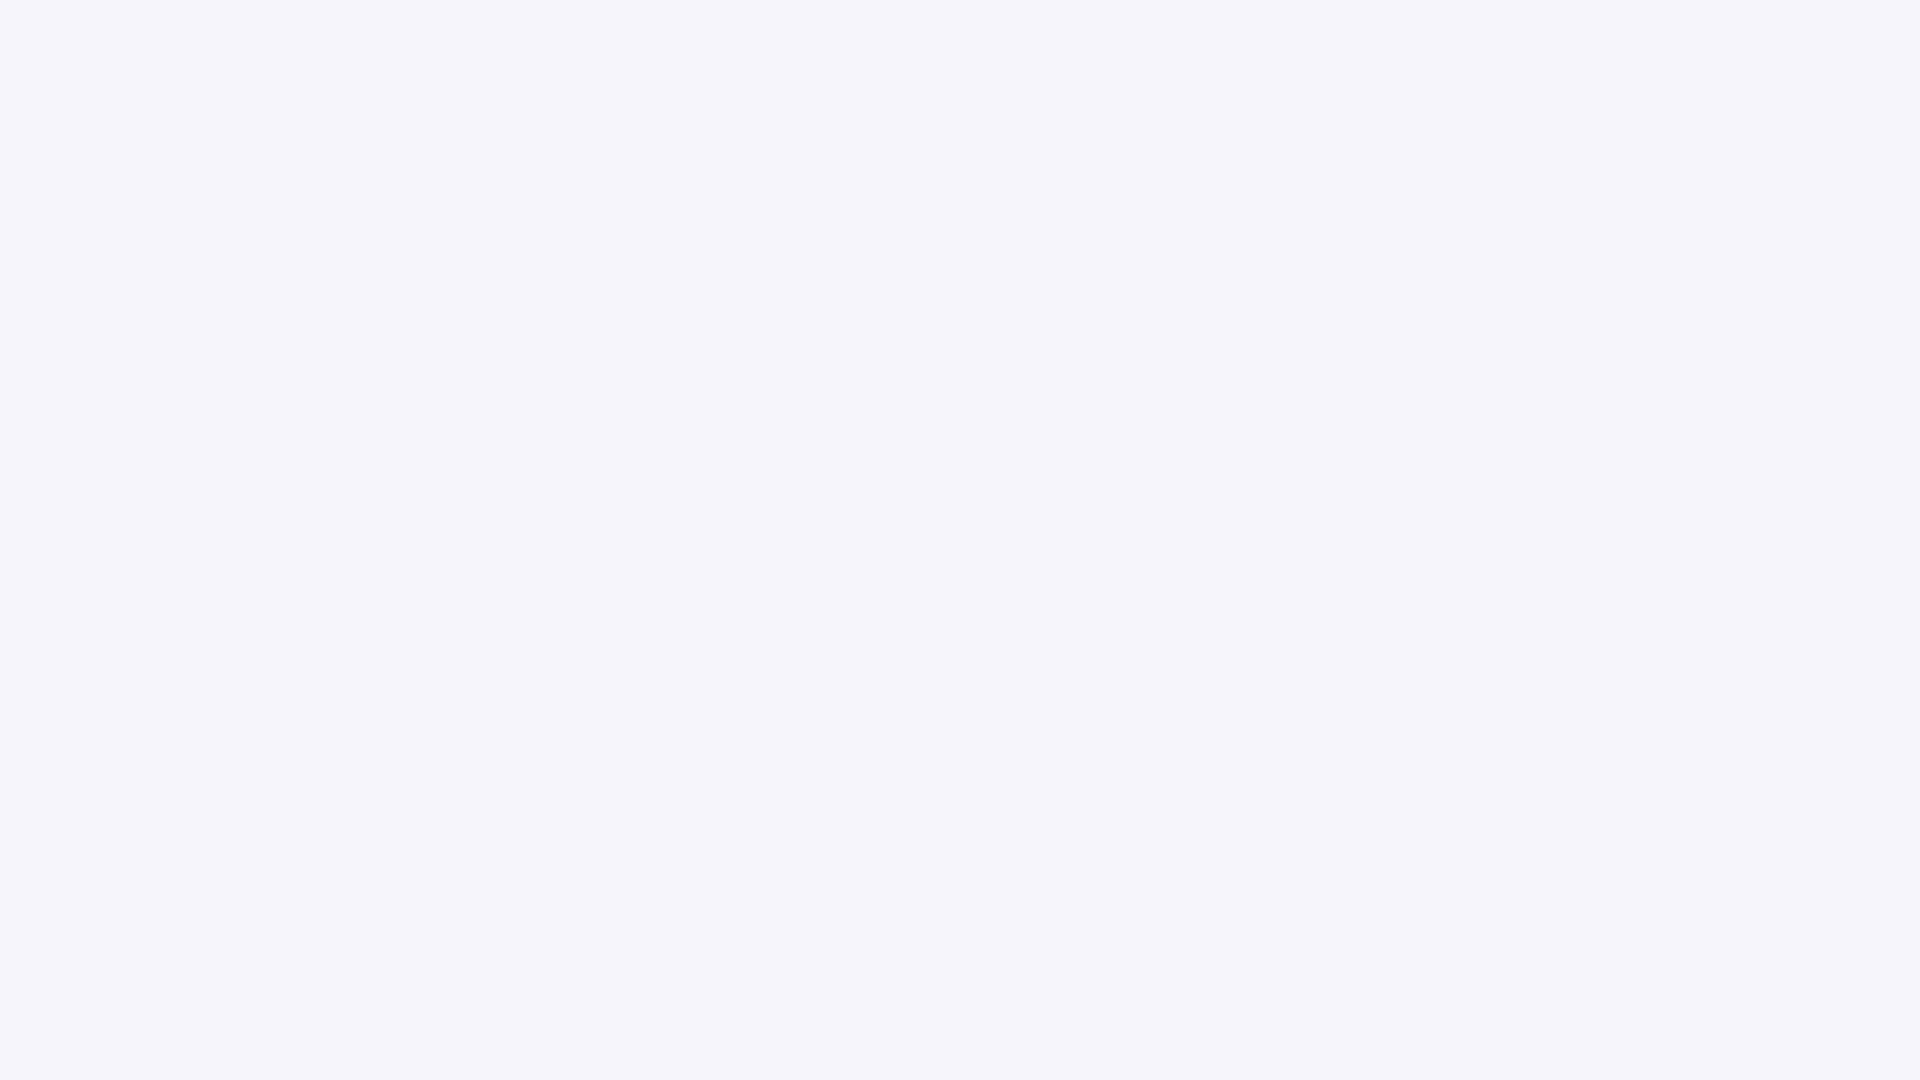

Navigated back to nopCommerce homepage
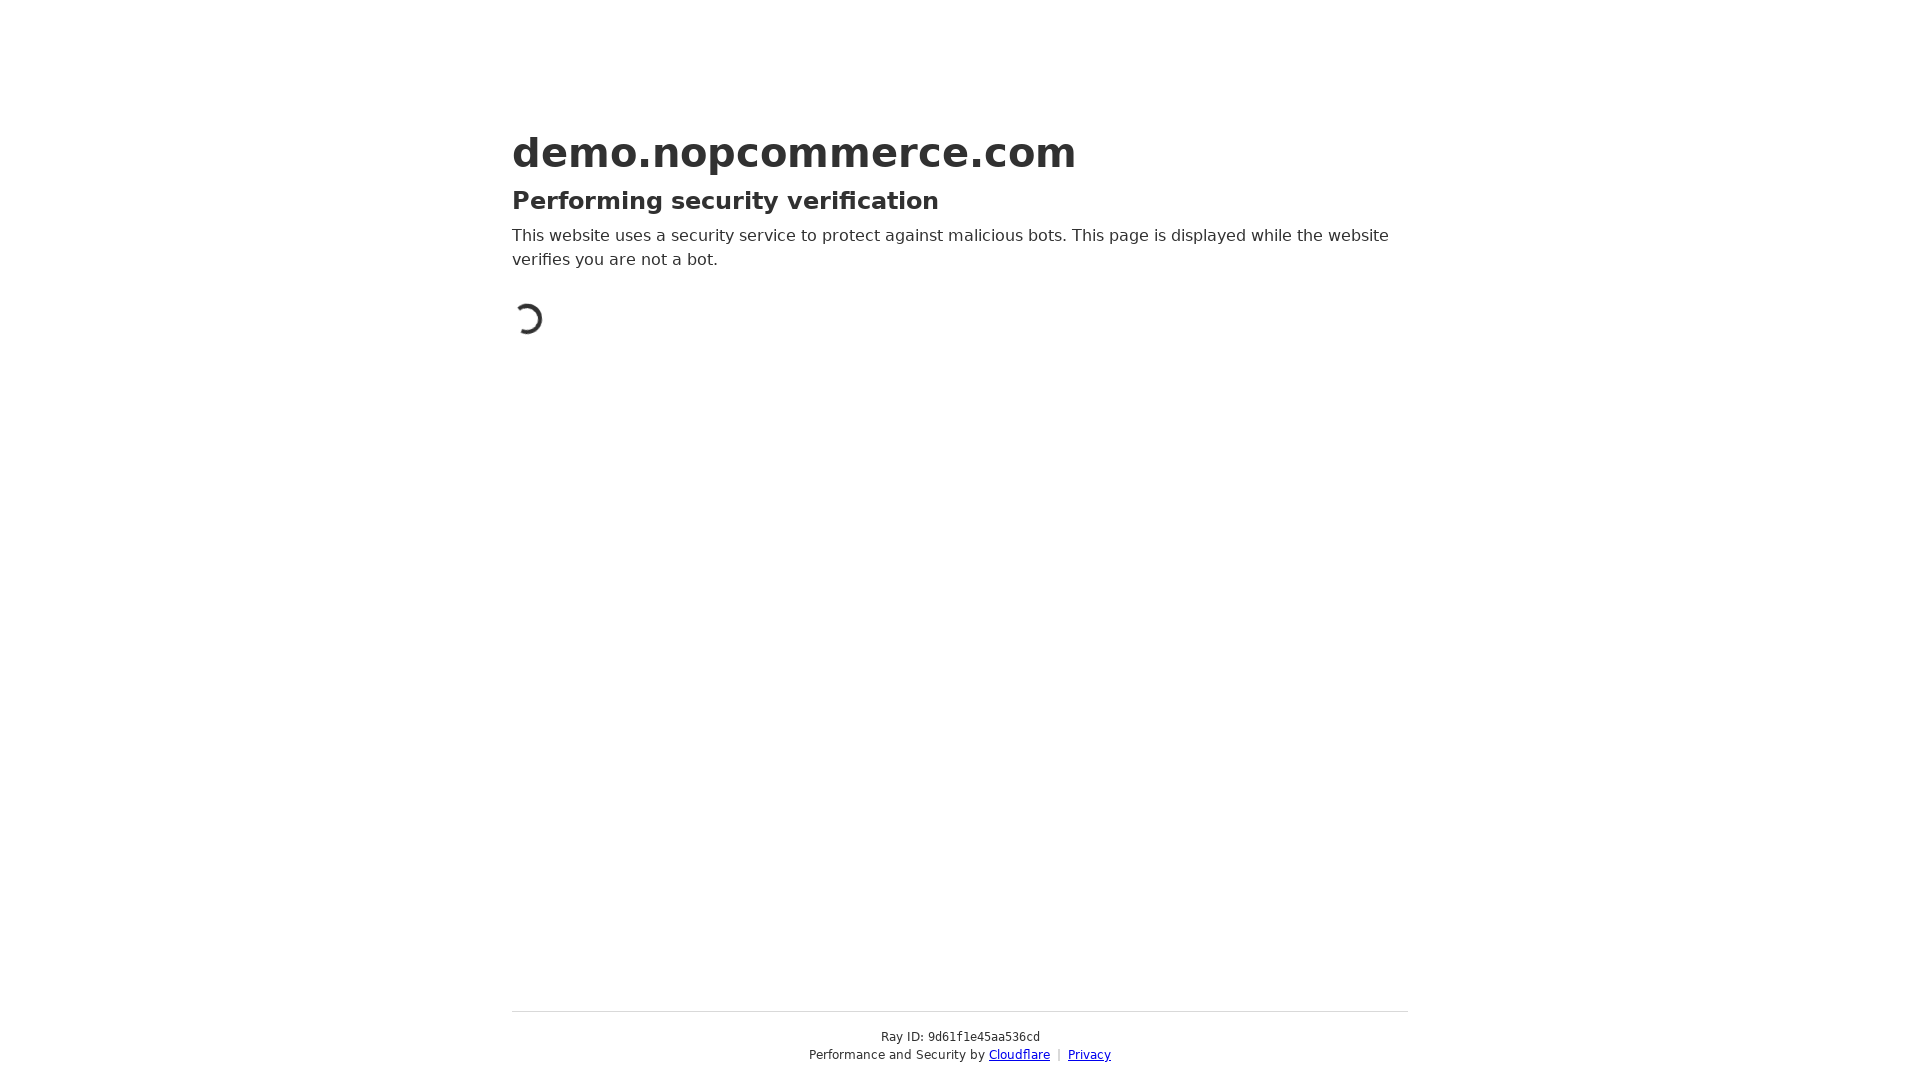

Verified current URL: https://demo.nopcommerce.com/
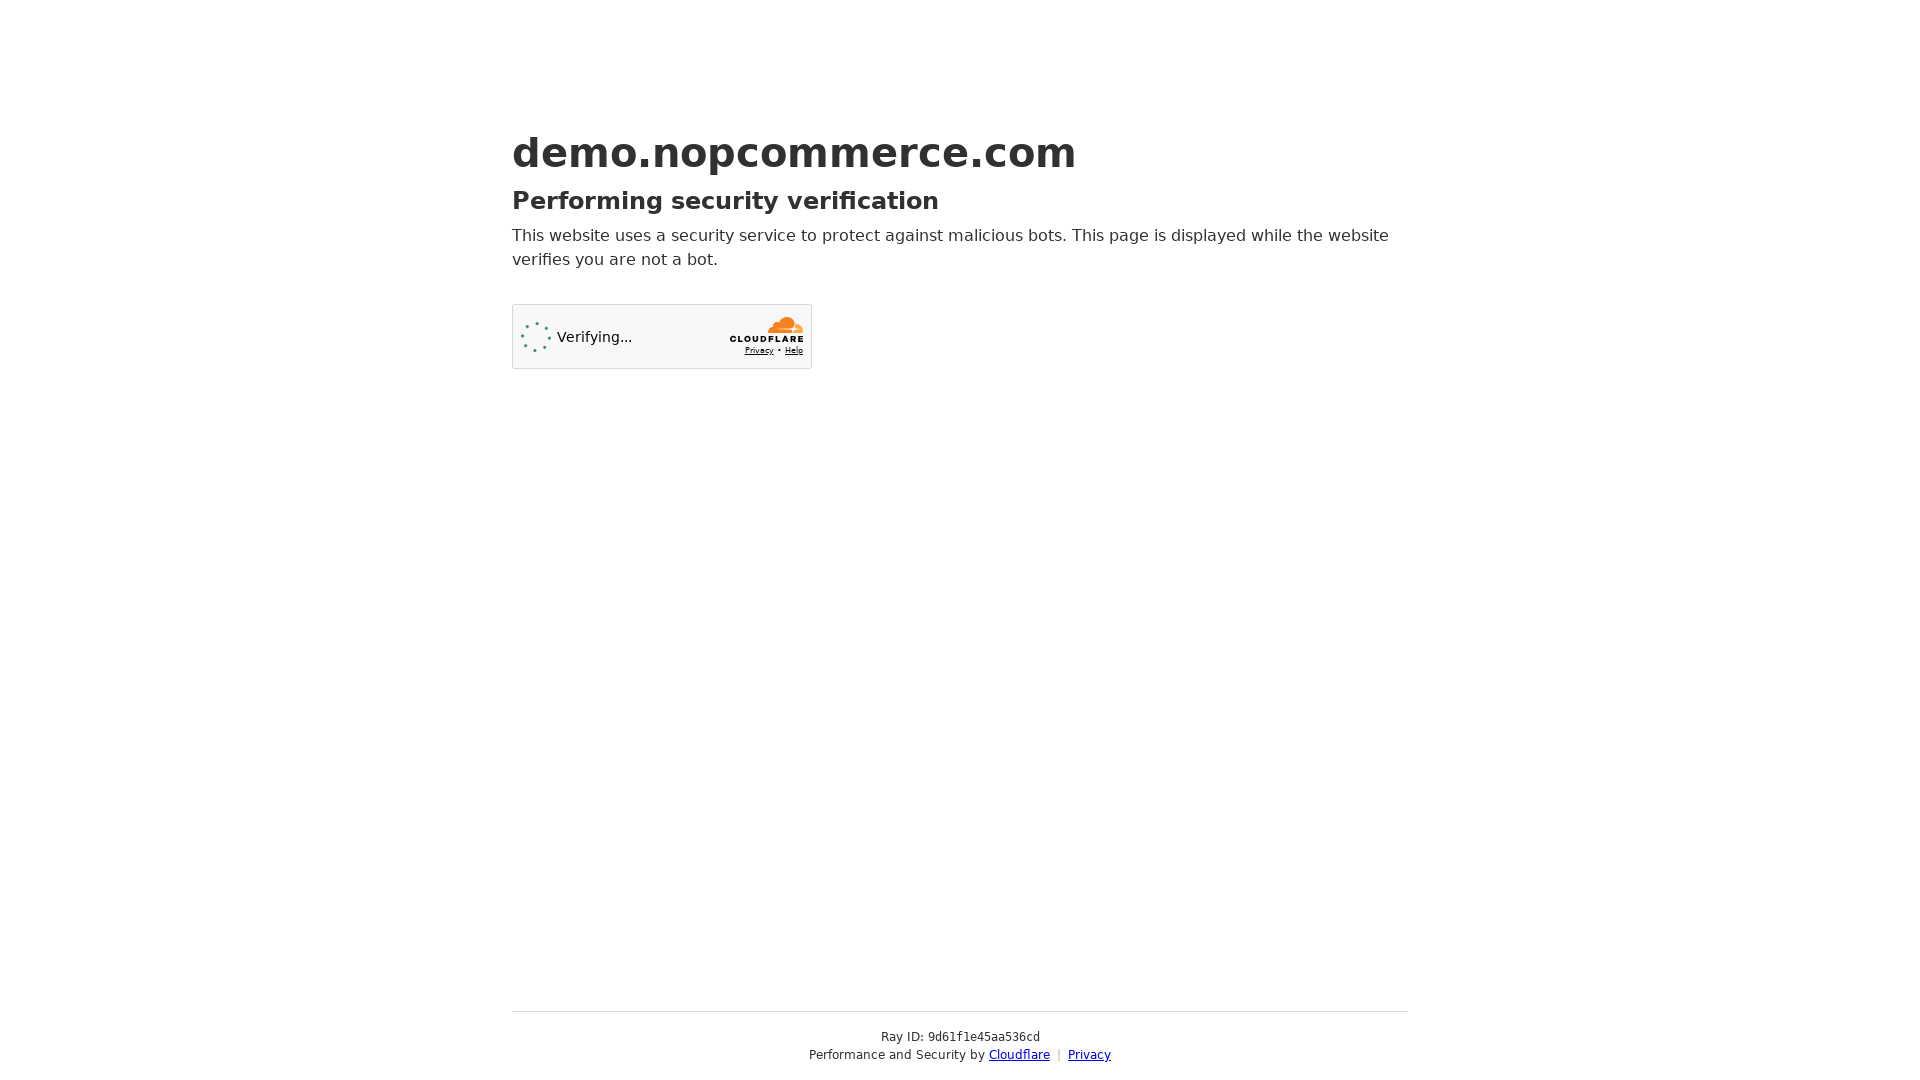

Navigated forward to OrangeHRM login page
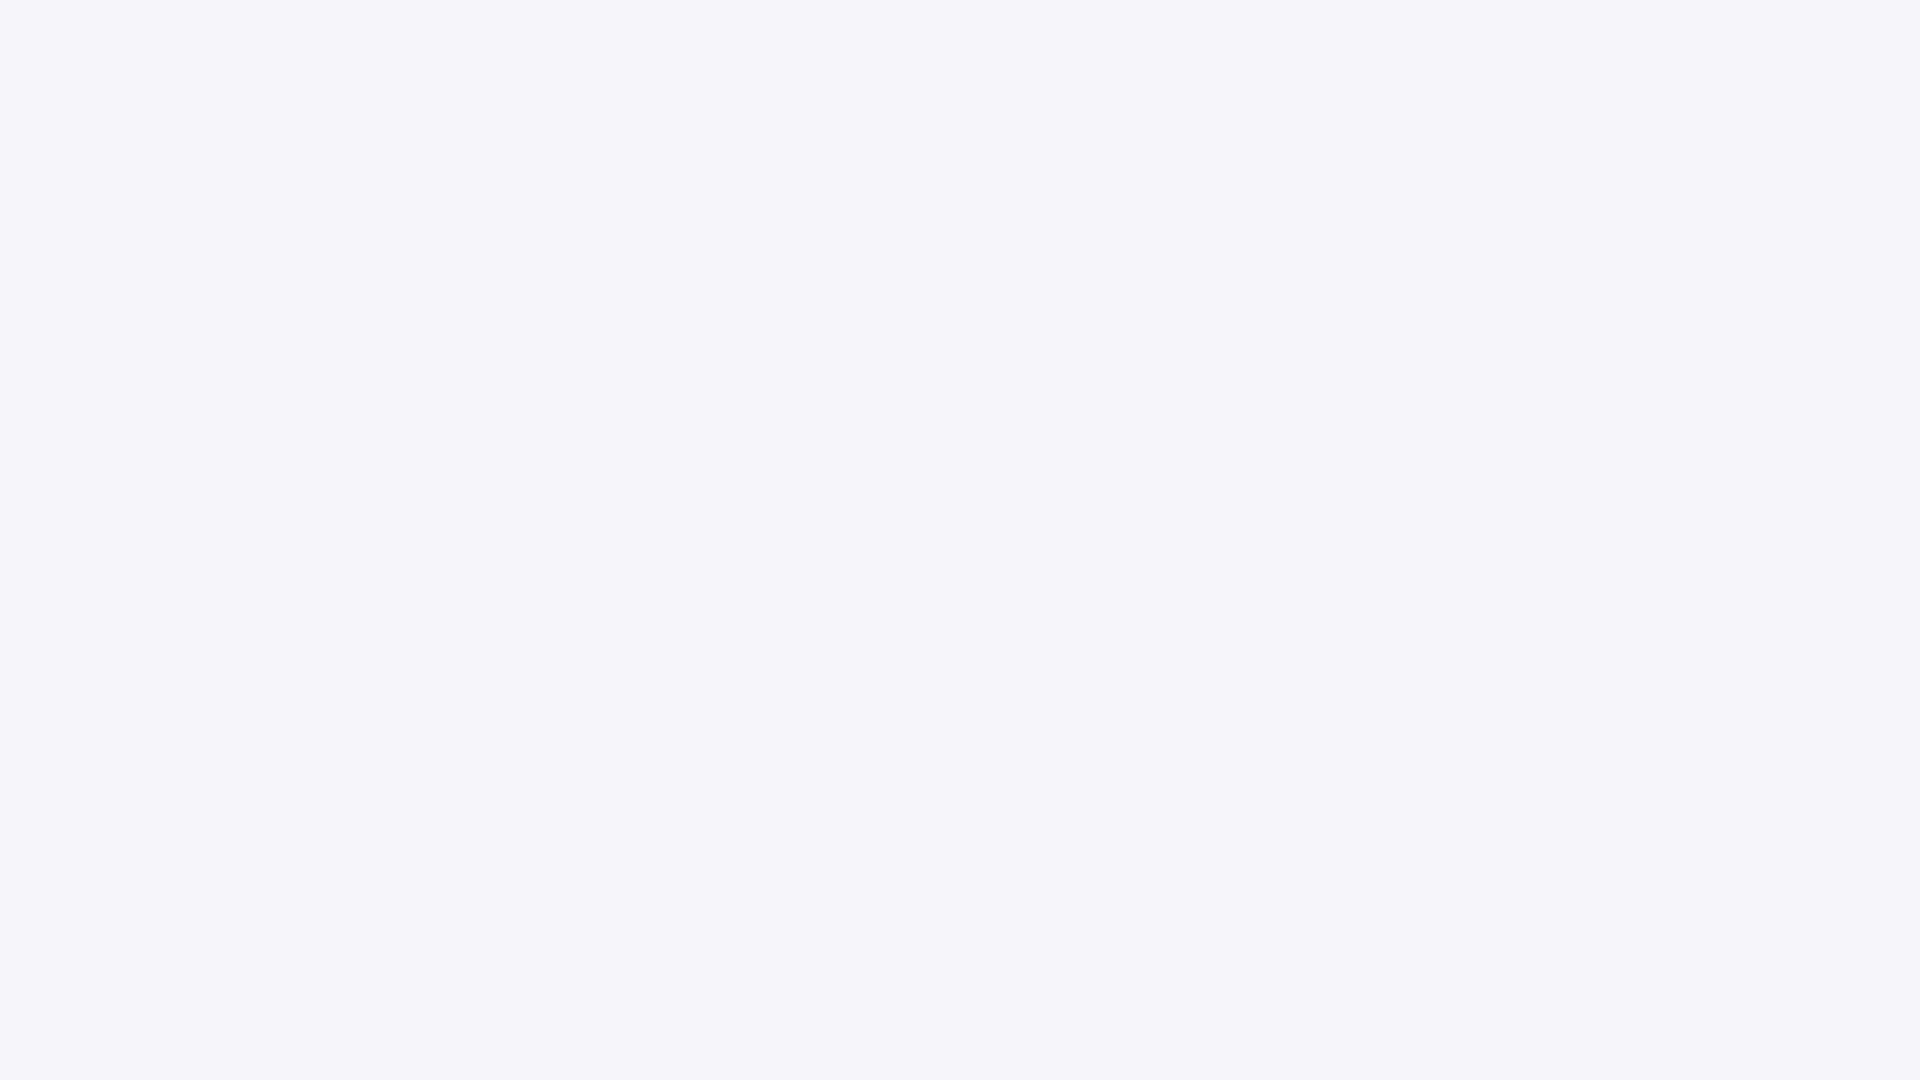

Verified current URL: https://opensource-demo.orangehrmlive.com/web/index.php/auth/login
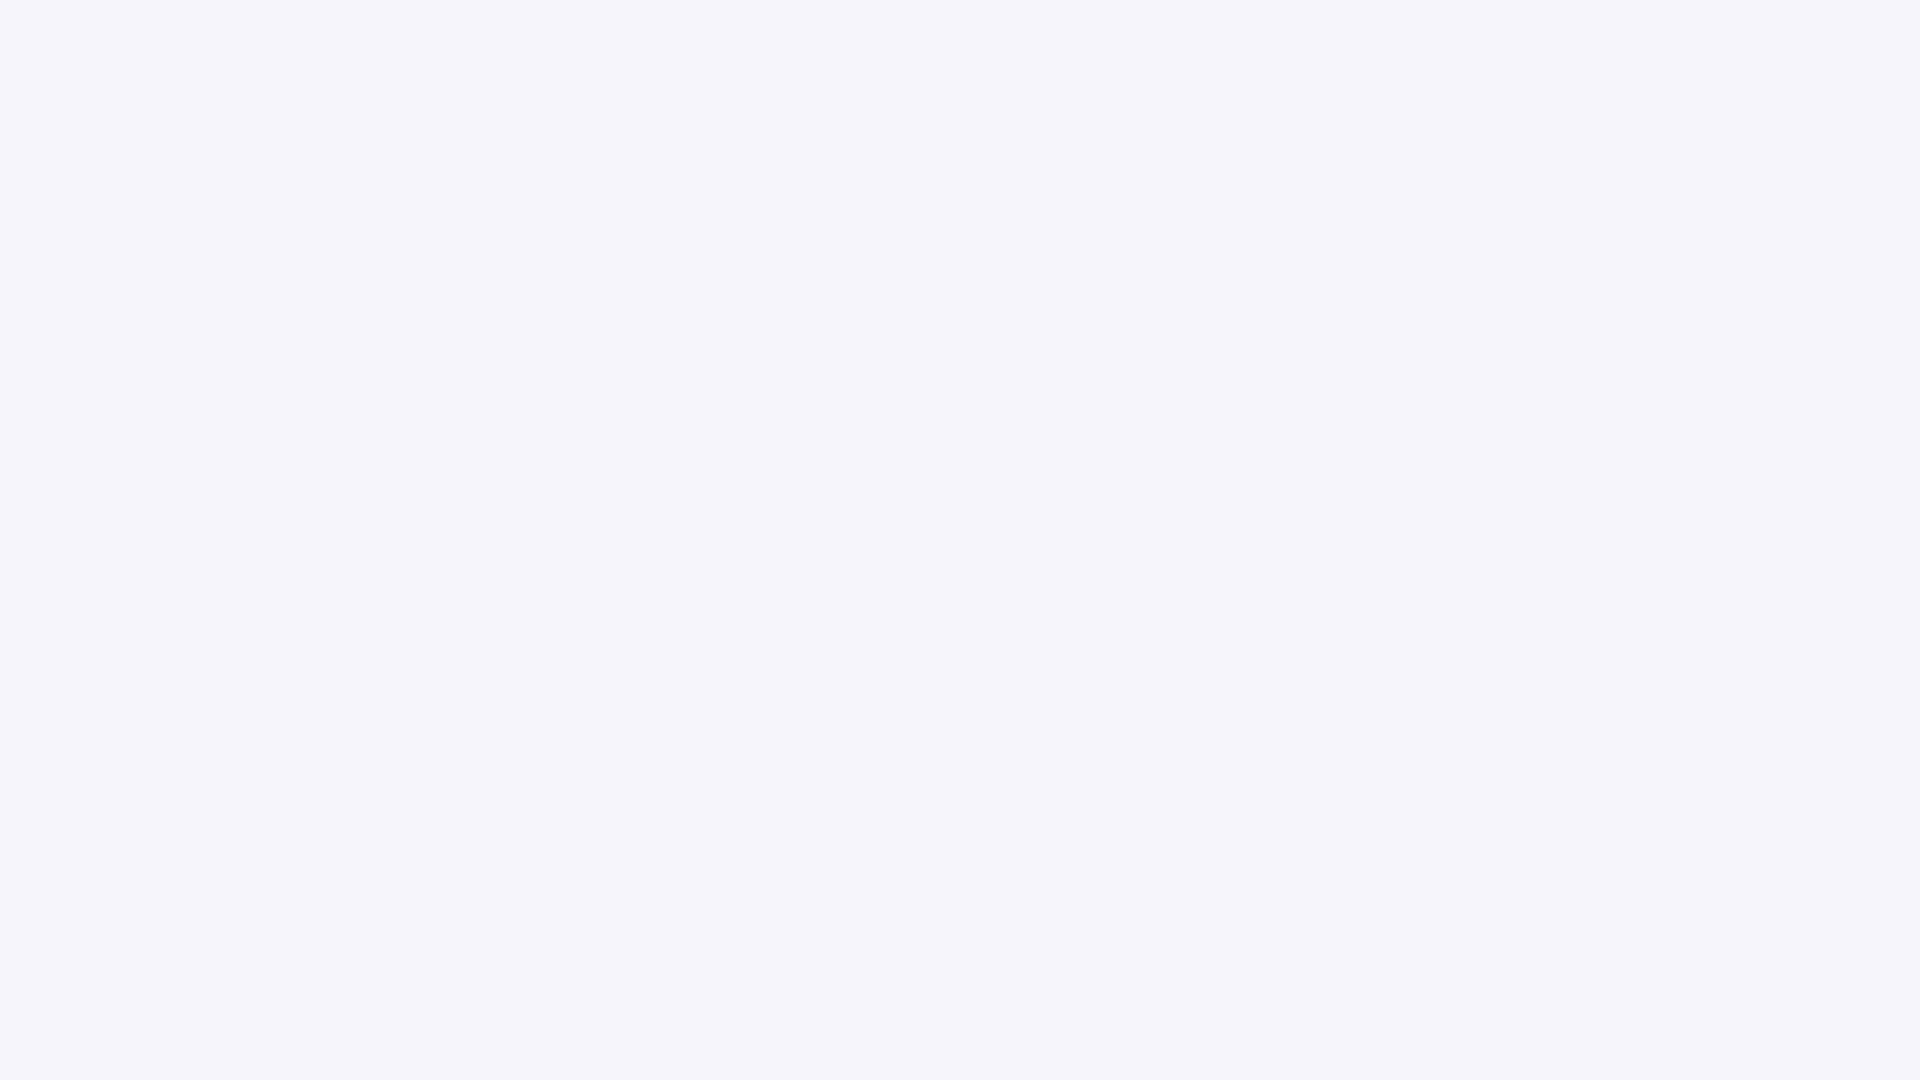

Refreshed the current page
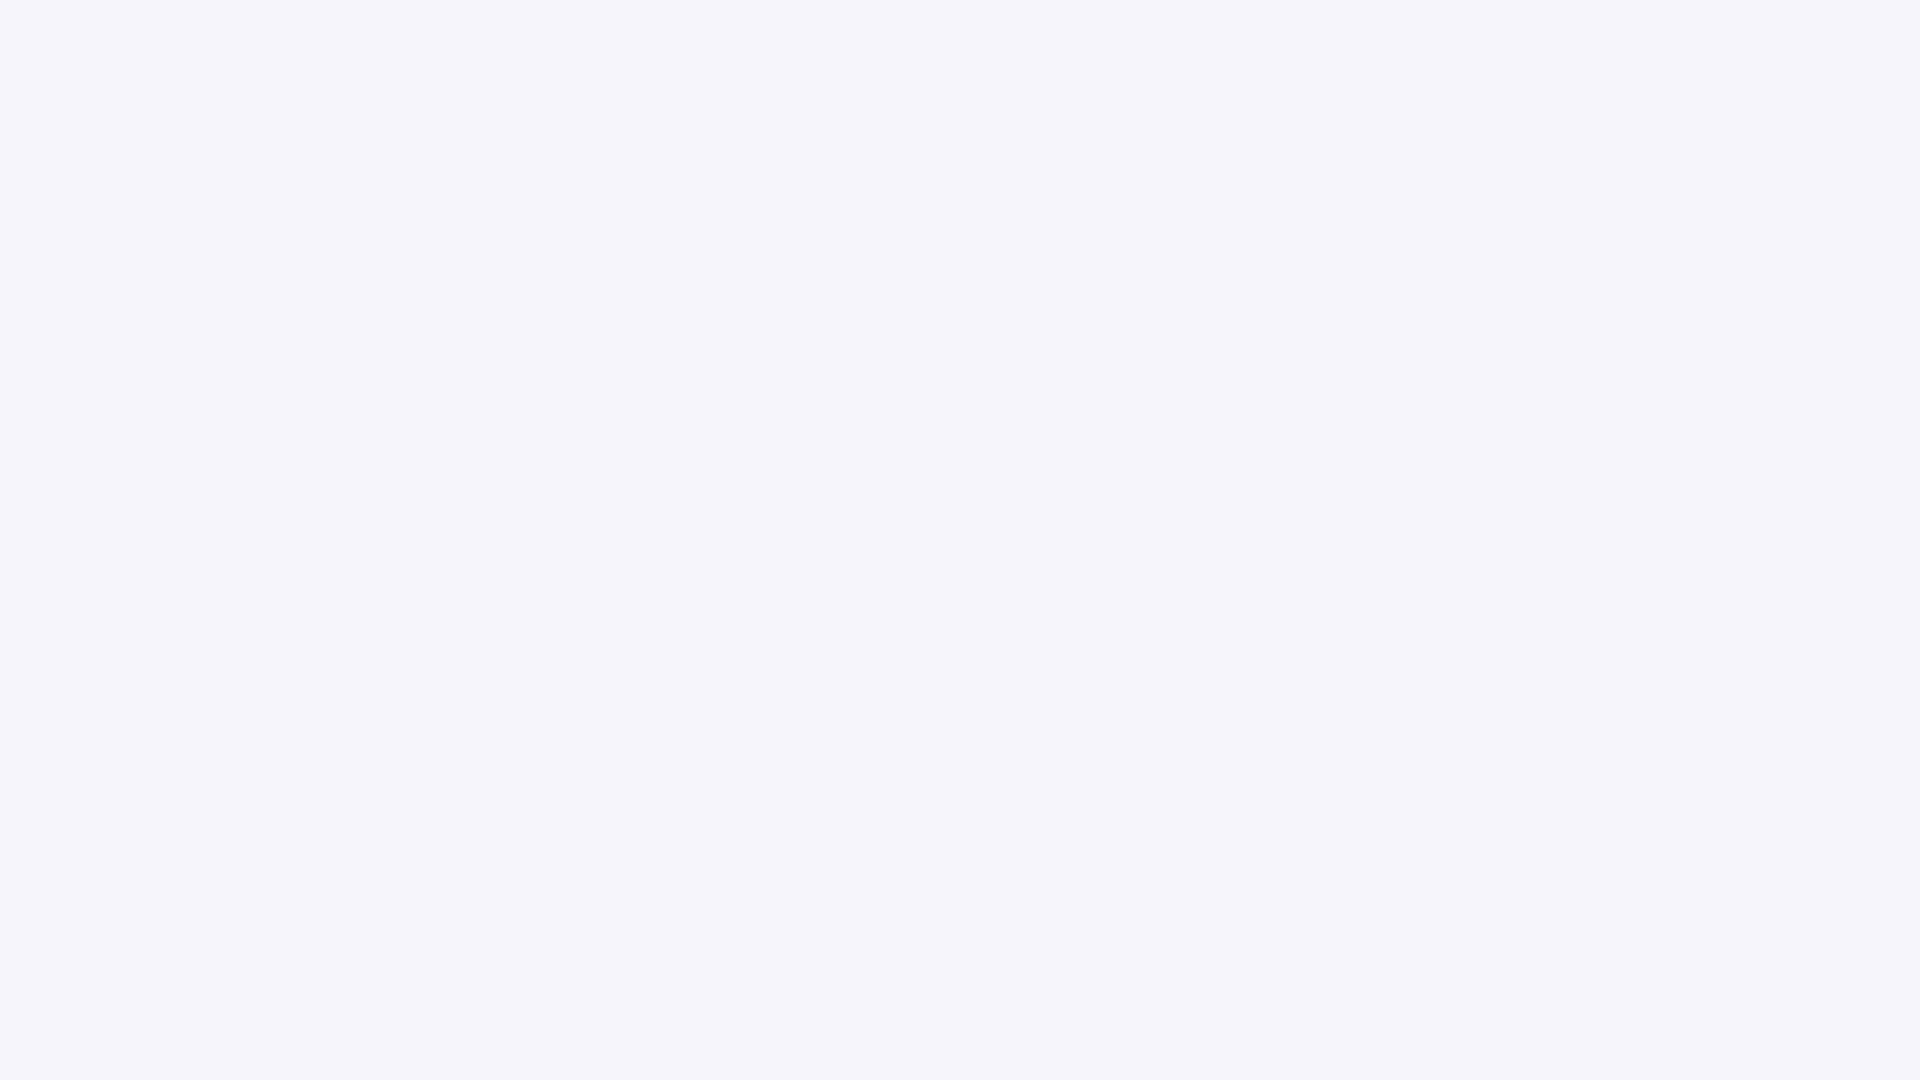

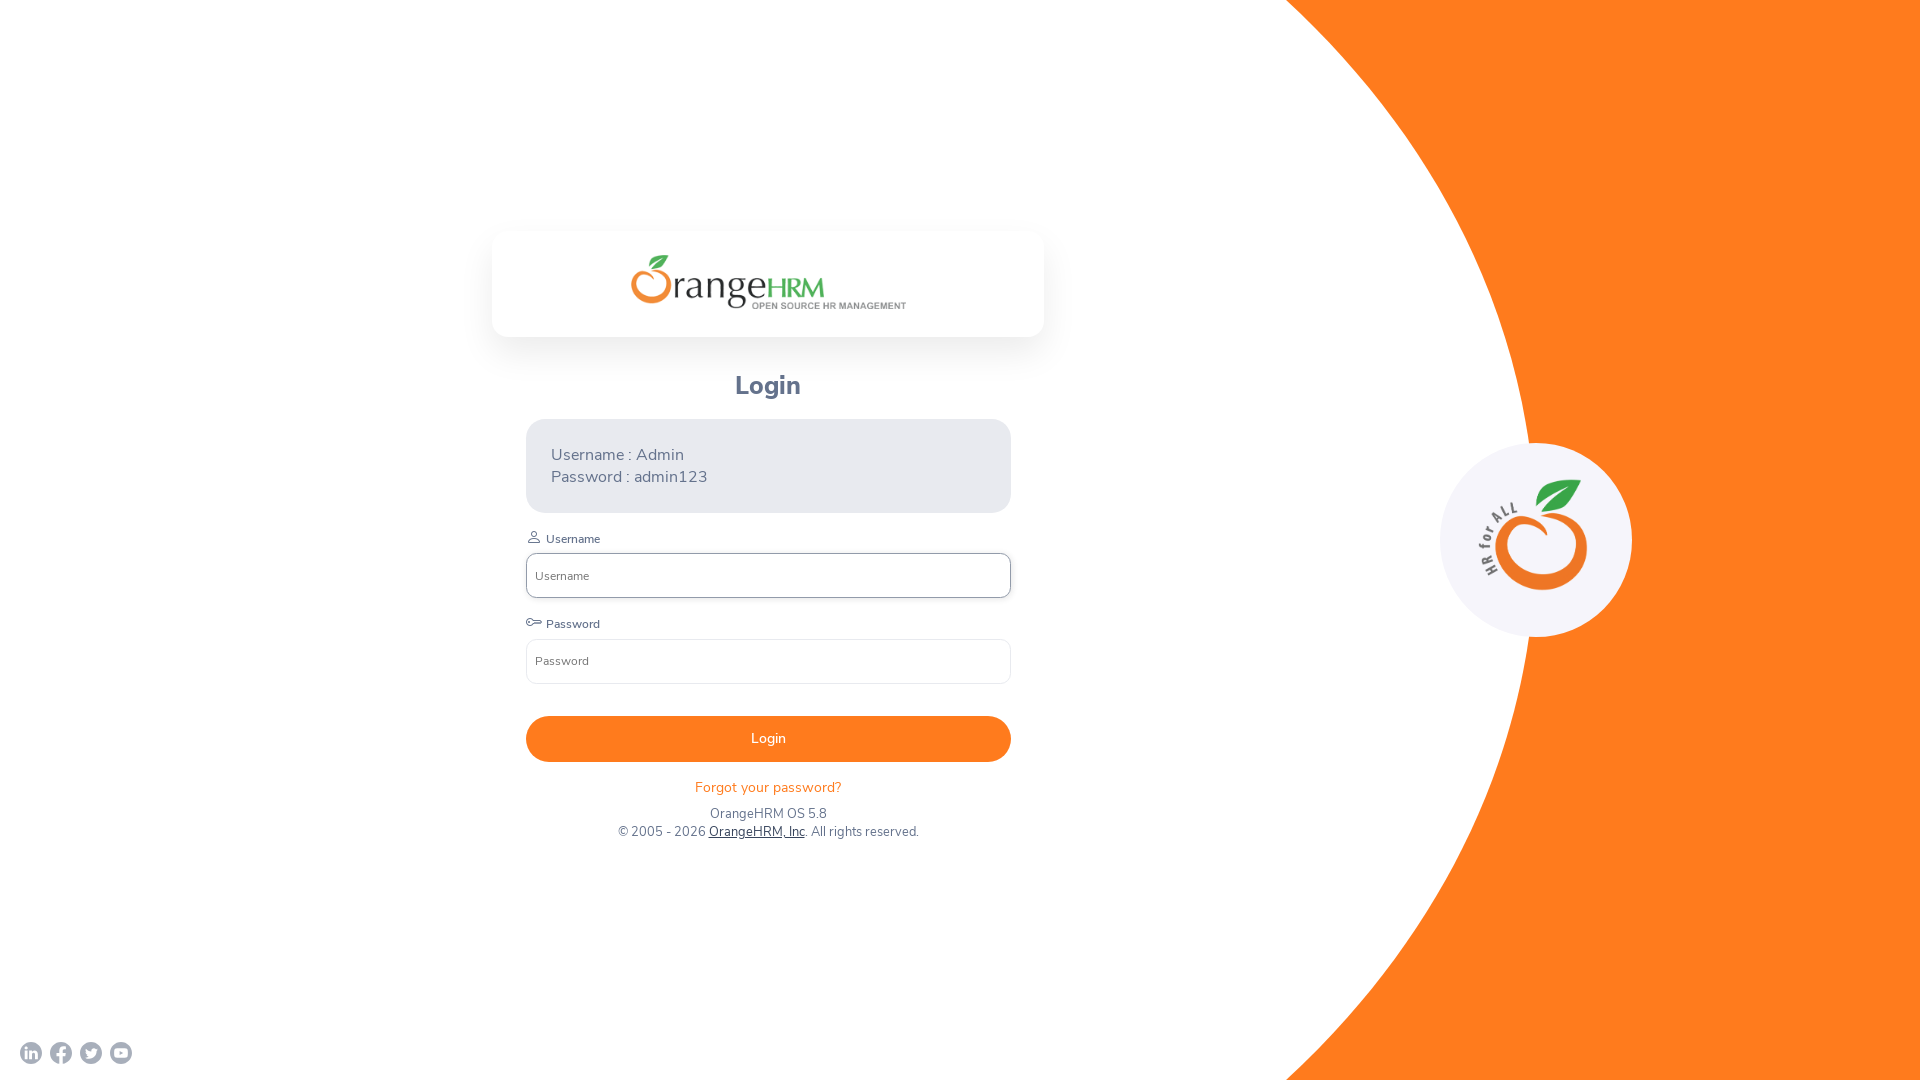